Tests the add/remove elements functionality by clicking the "Add Element" button 5 times to create new elements, then verifies the elements were added by checking for delete buttons

Starting URL: https://the-internet.herokuapp.com/add_remove_elements/

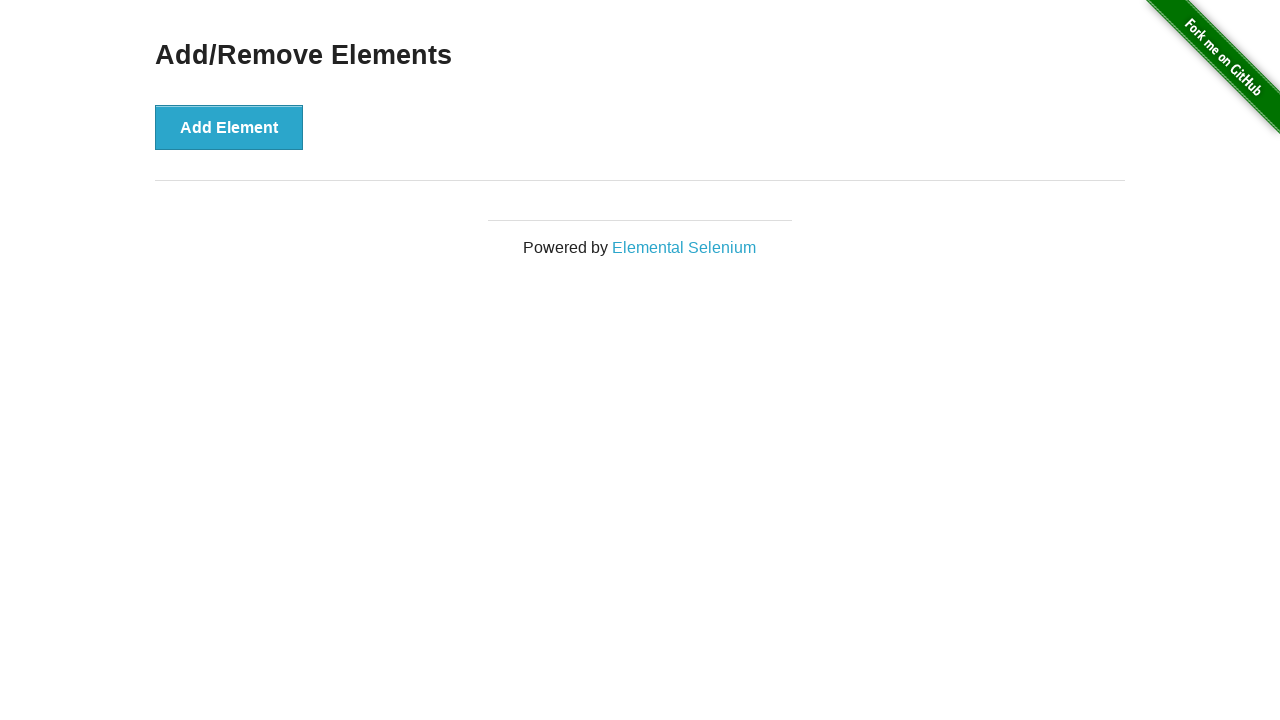

Navigated to add/remove elements test page
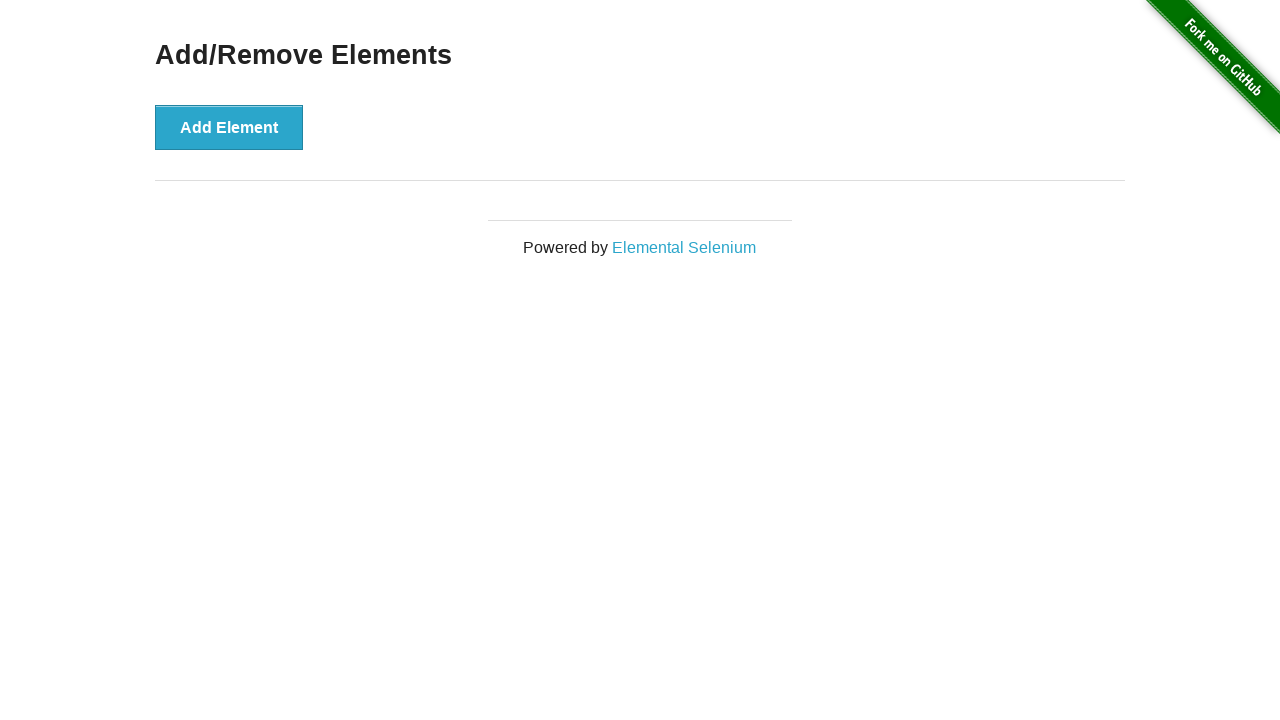

Clicked 'Add Element' button (click 1 of 5) at (229, 127) on xpath=/html/body/div[2]/div/div/button
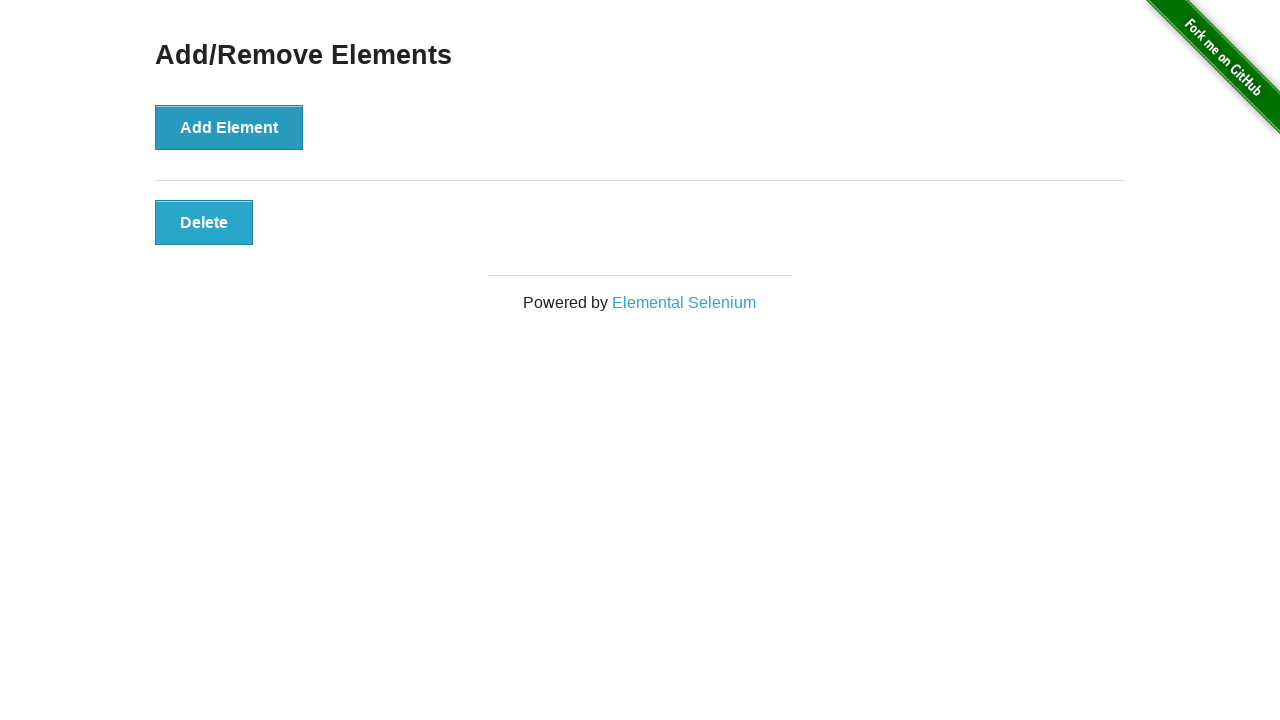

Clicked 'Add Element' button (click 2 of 5) at (229, 127) on xpath=/html/body/div[2]/div/div/button
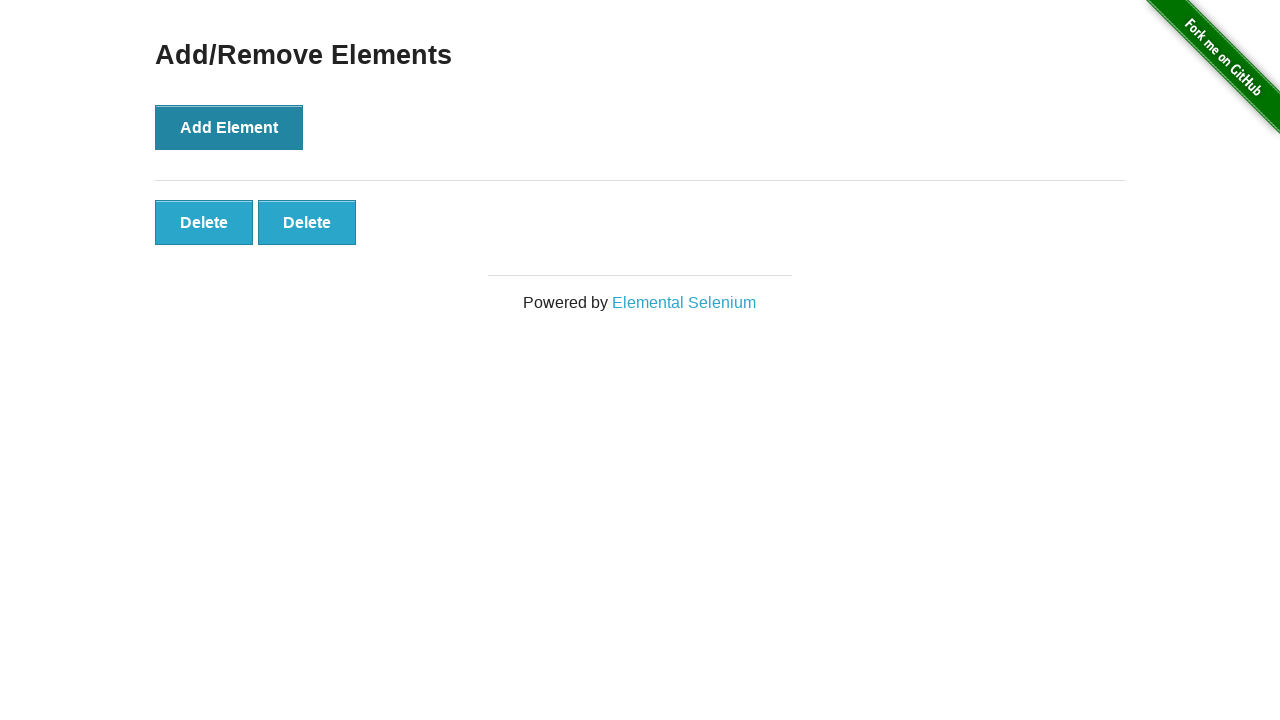

Clicked 'Add Element' button (click 3 of 5) at (229, 127) on xpath=/html/body/div[2]/div/div/button
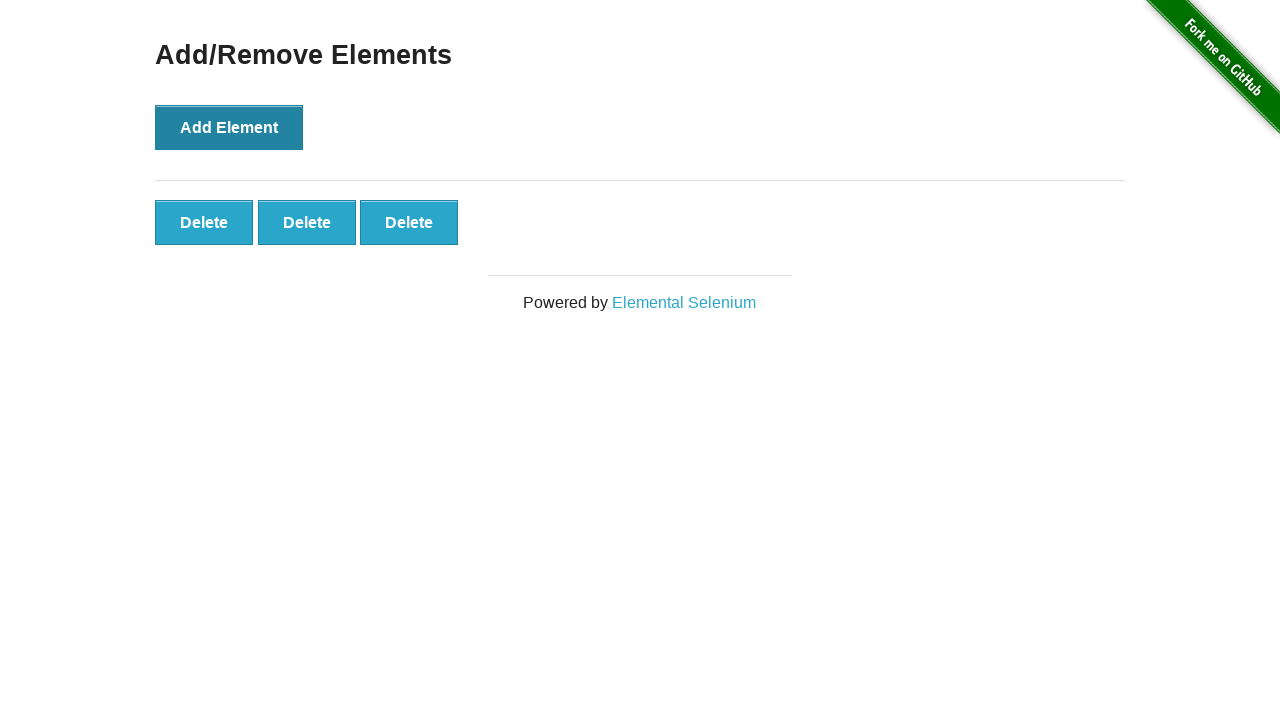

Clicked 'Add Element' button (click 4 of 5) at (229, 127) on xpath=/html/body/div[2]/div/div/button
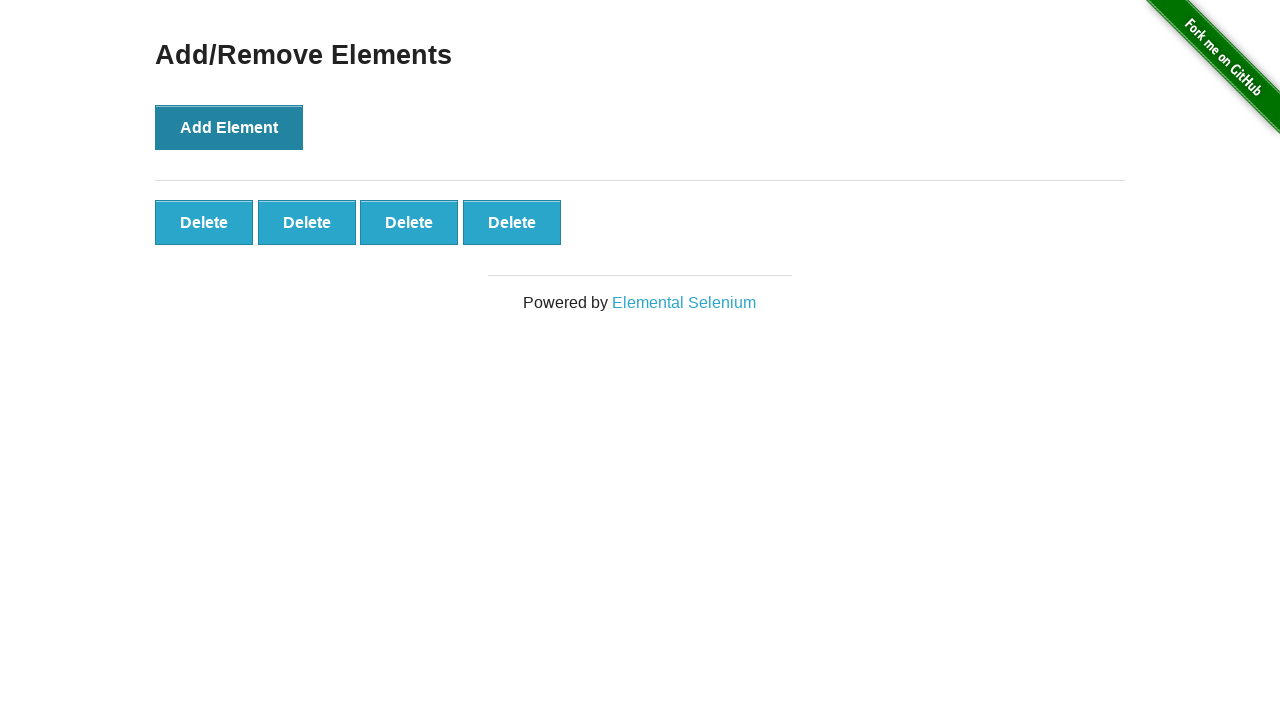

Clicked 'Add Element' button (click 5 of 5) at (229, 127) on xpath=/html/body/div[2]/div/div/button
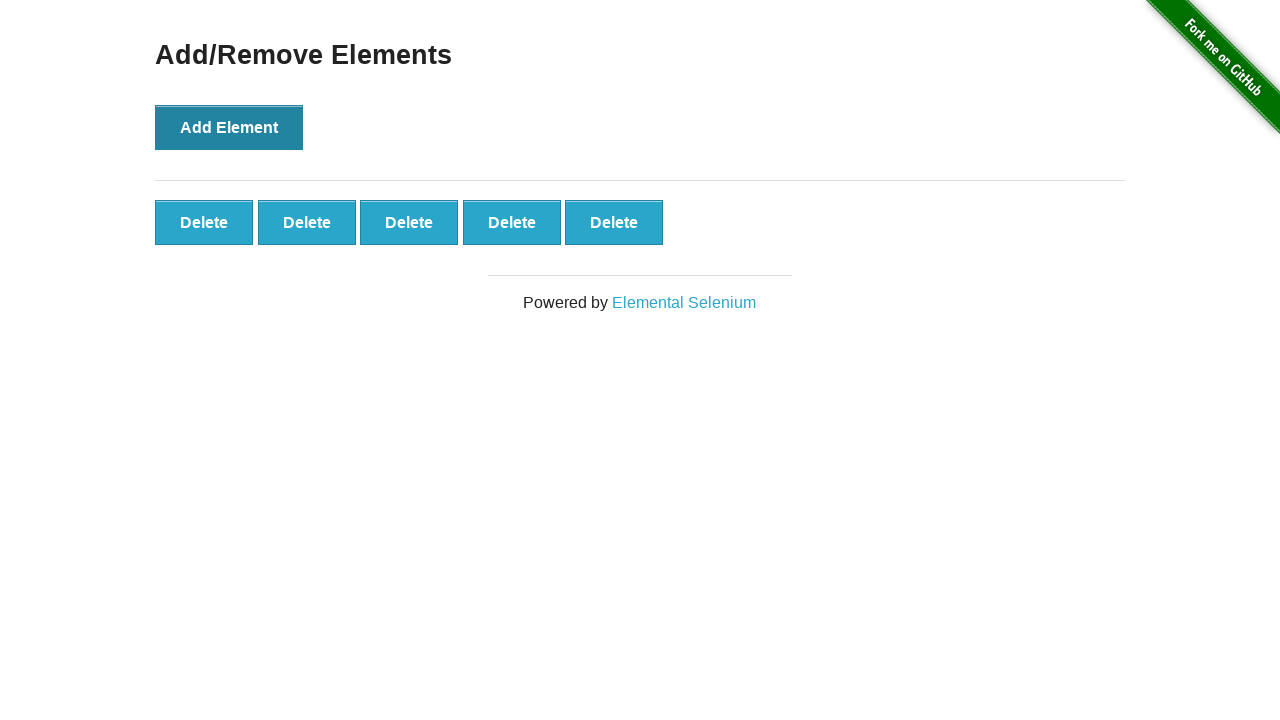

Waited for delete buttons to appear
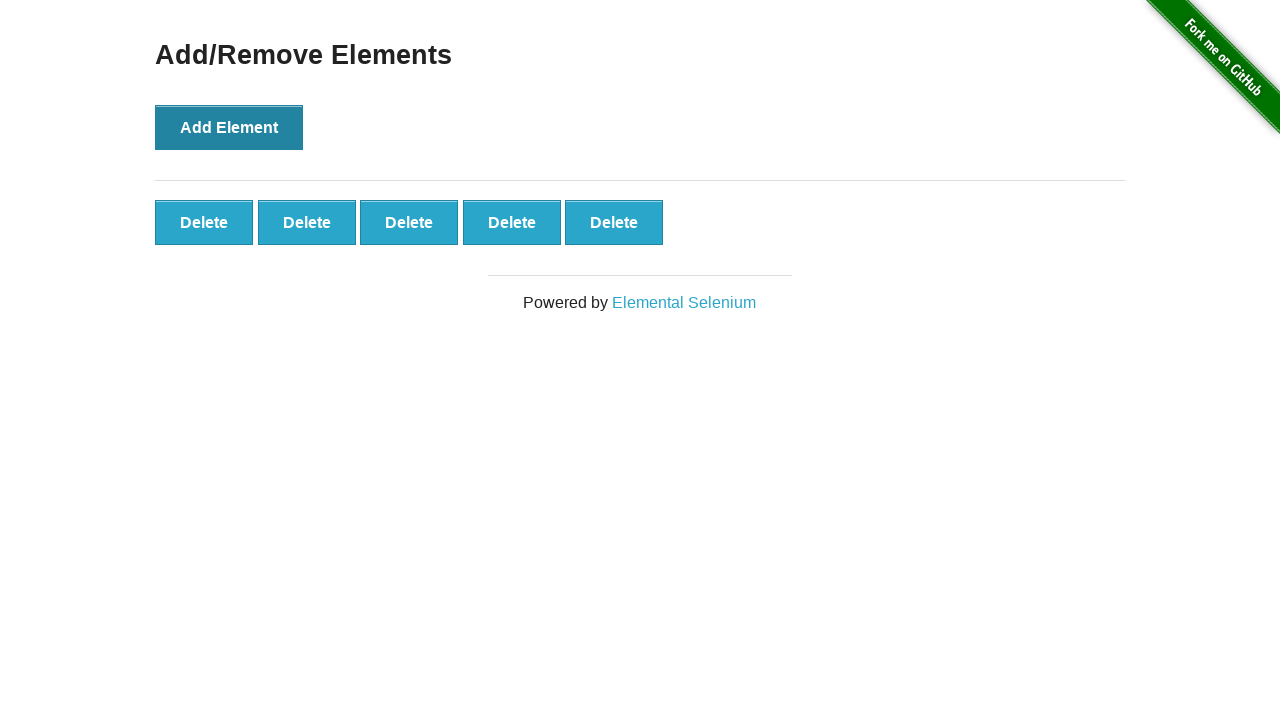

Verified that delete buttons were successfully created
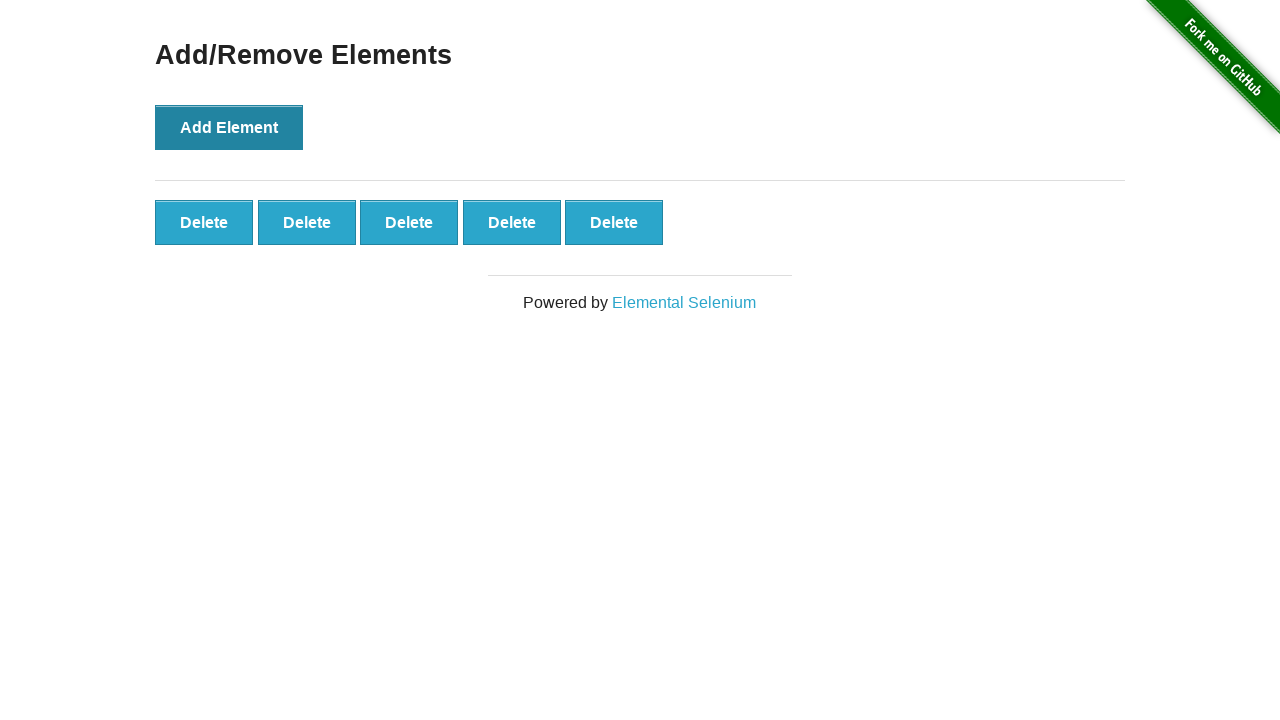

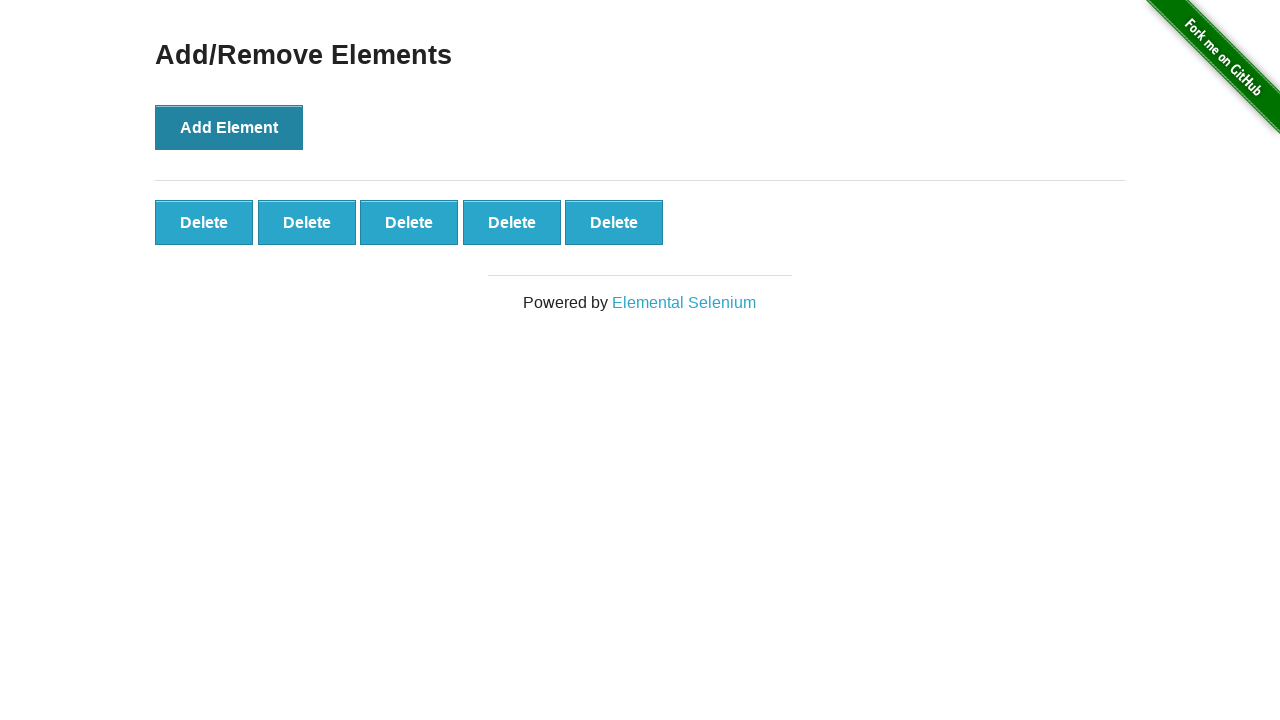